Tests the JWT.io decoder by inputting a JWT token into the decoder textarea and verifying that the decoded JSON payload contains the expected values (sub, name, admin, iat fields).

Starting URL: https://jwt.io/

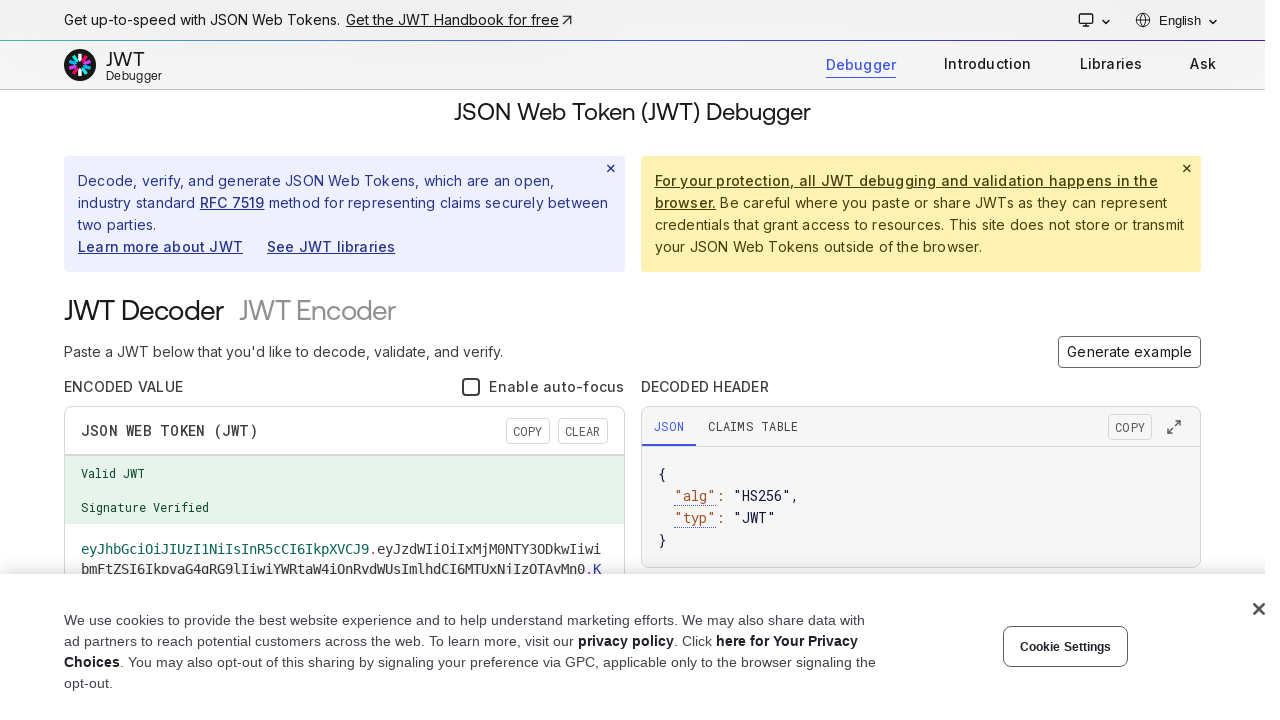

Added ab-variant cookie to context
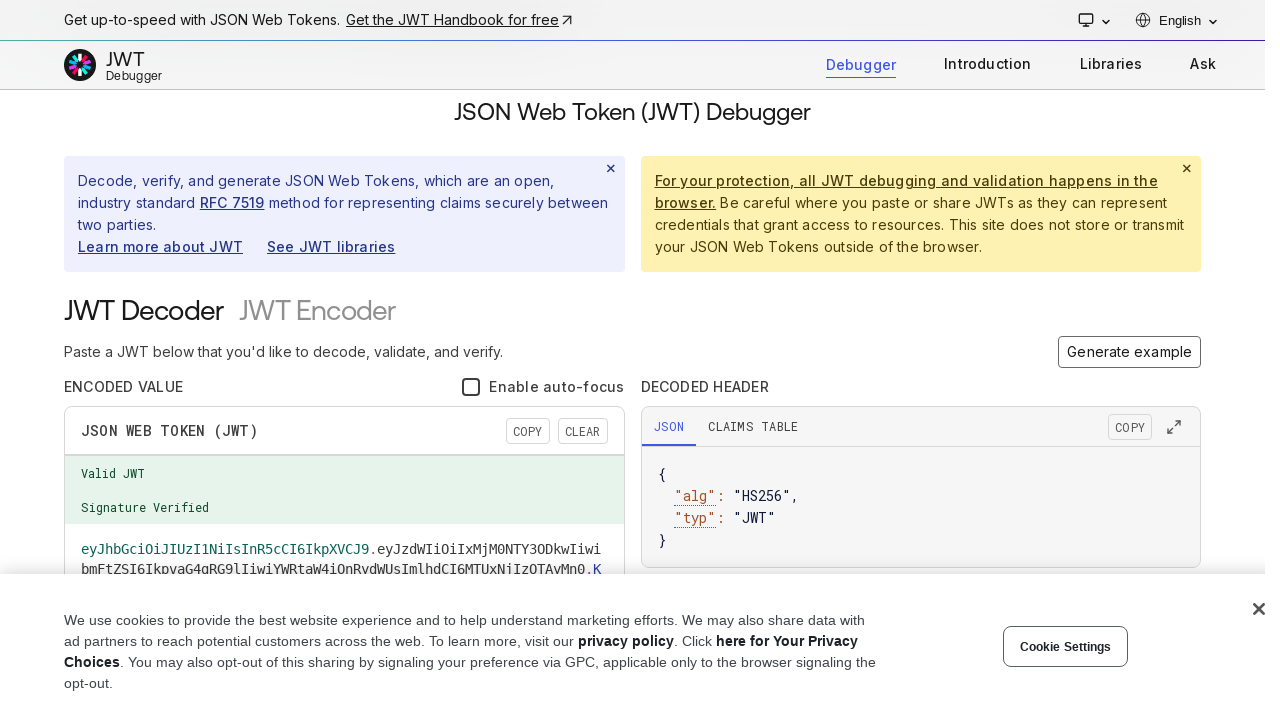

Page loaded (domcontentloaded state reached)
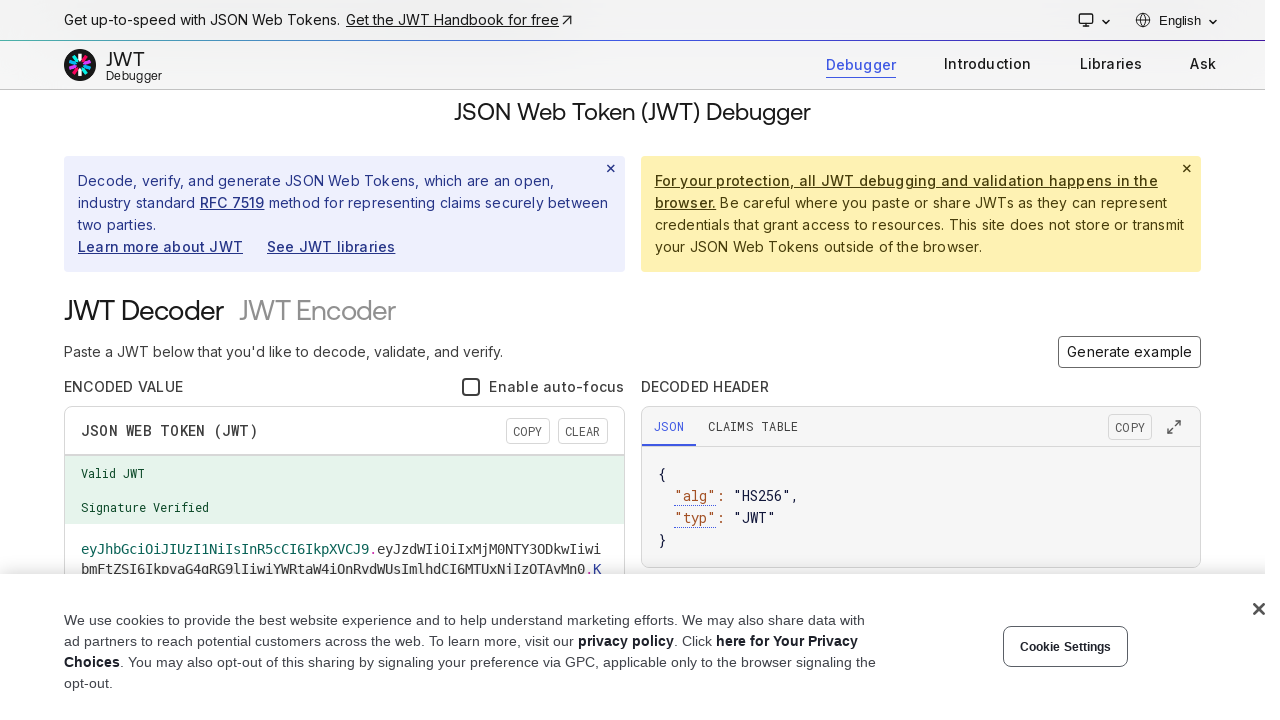

Clicked Clear button to reset JWT decoder at (582, 430) on button:has-text("Clear") >> nth=0
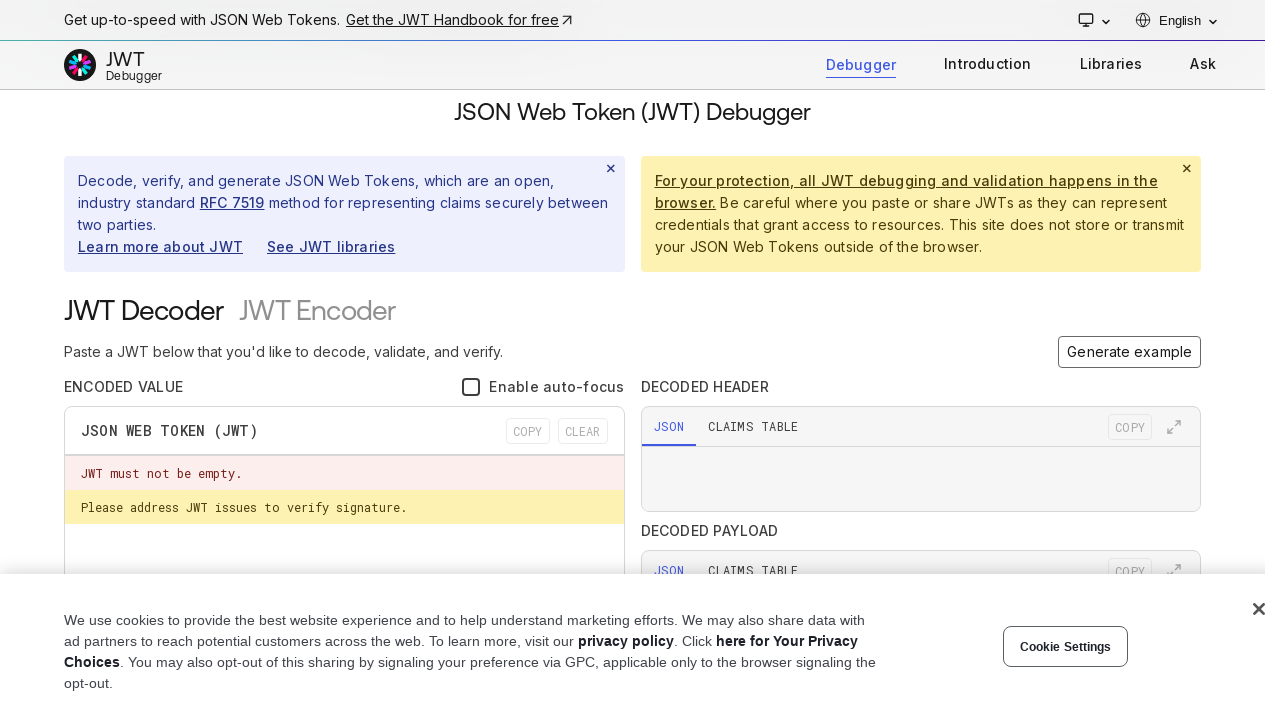

Filled JWT textarea with test token on textarea[role="textbox"] >> nth=0
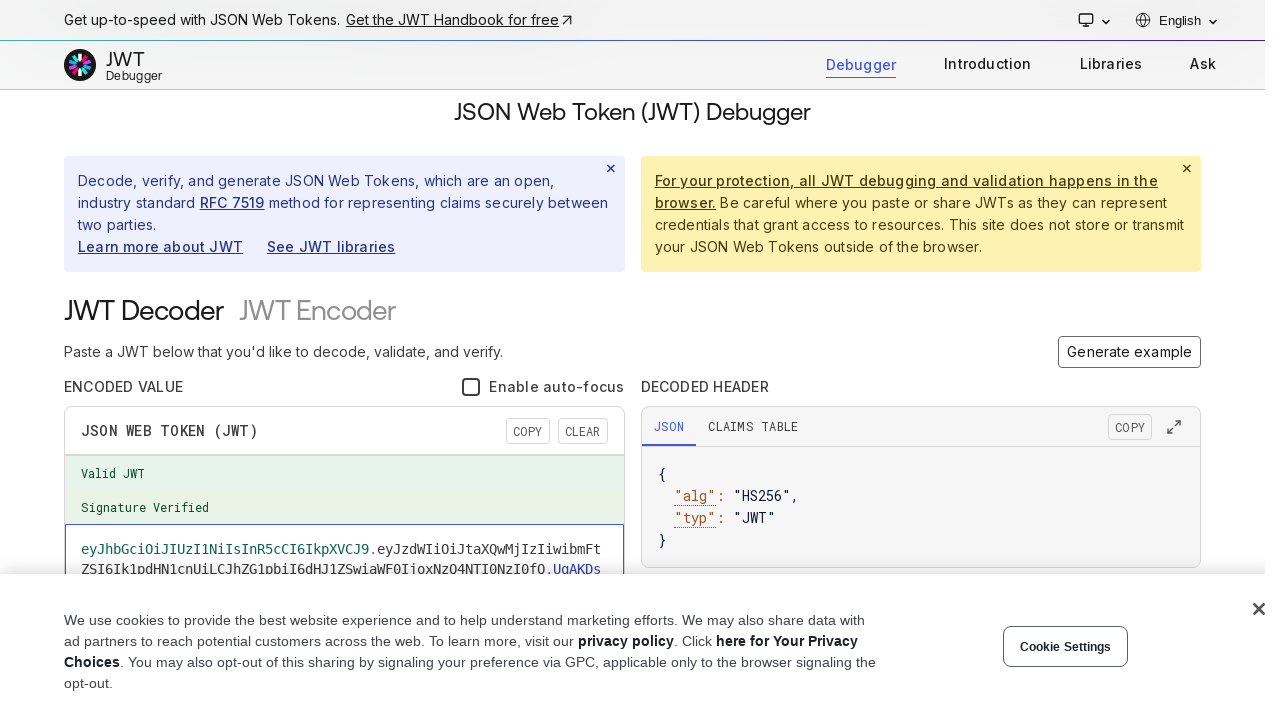

Waited 3 seconds for JWT decoding to complete
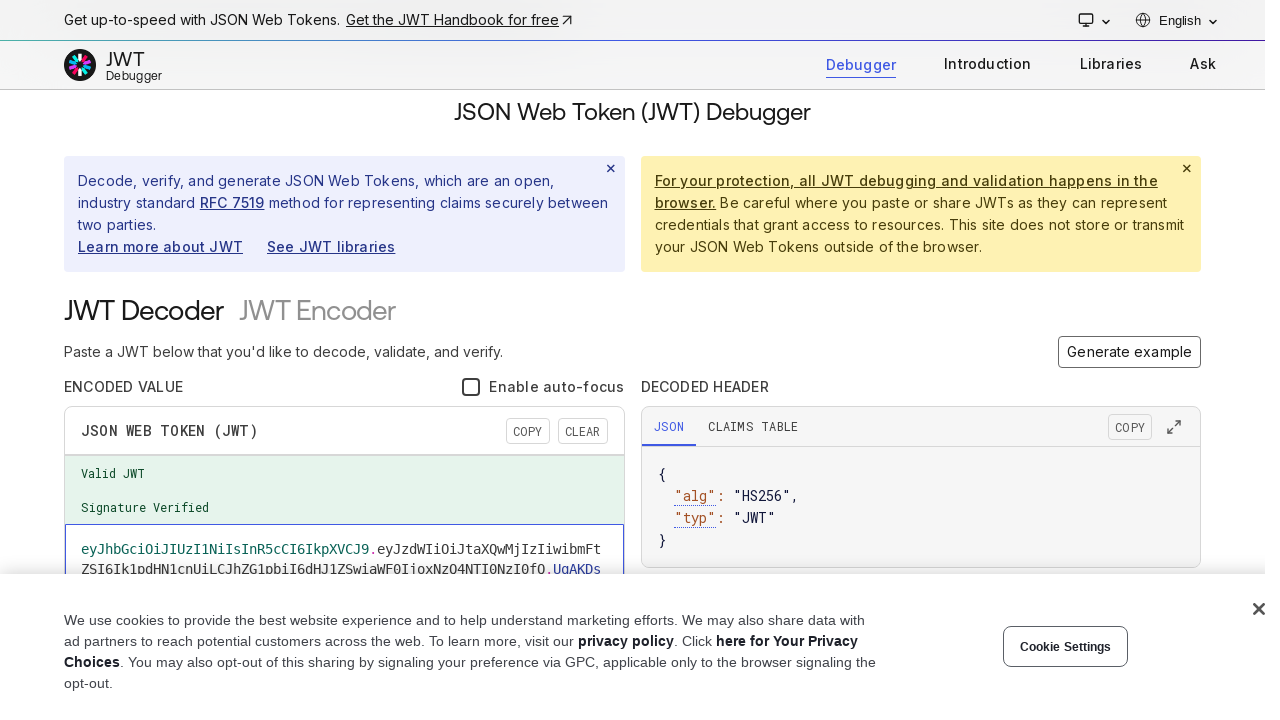

Verified payload JSON viewer is visible
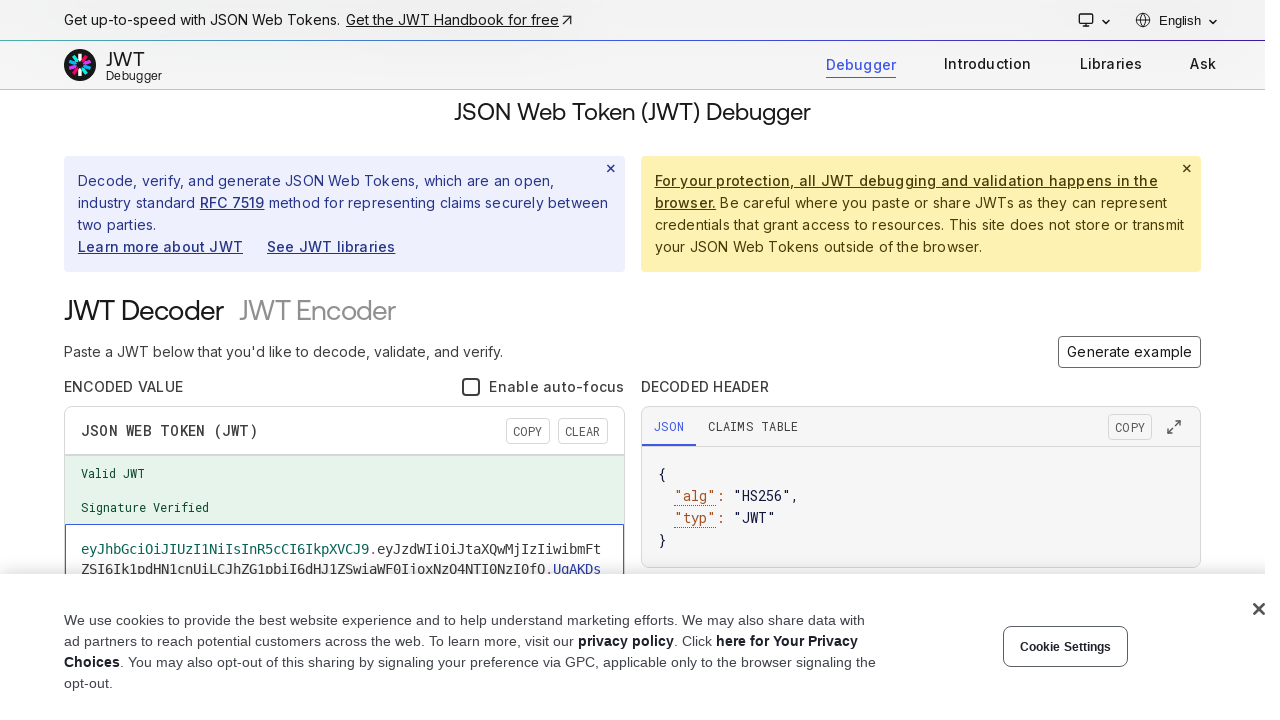

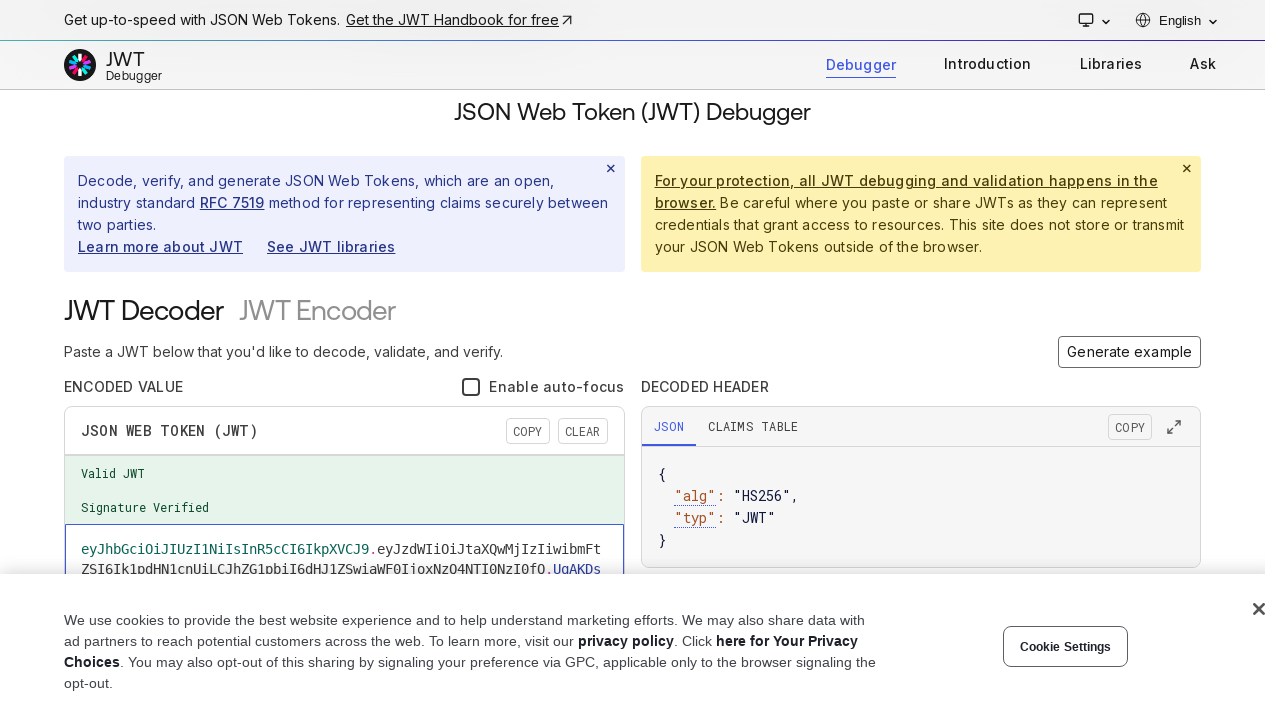